Tests nested iframe interaction by navigating through multiple iframe levels and filling a text input field

Starting URL: https://demo.automationtesting.in/Frames.html

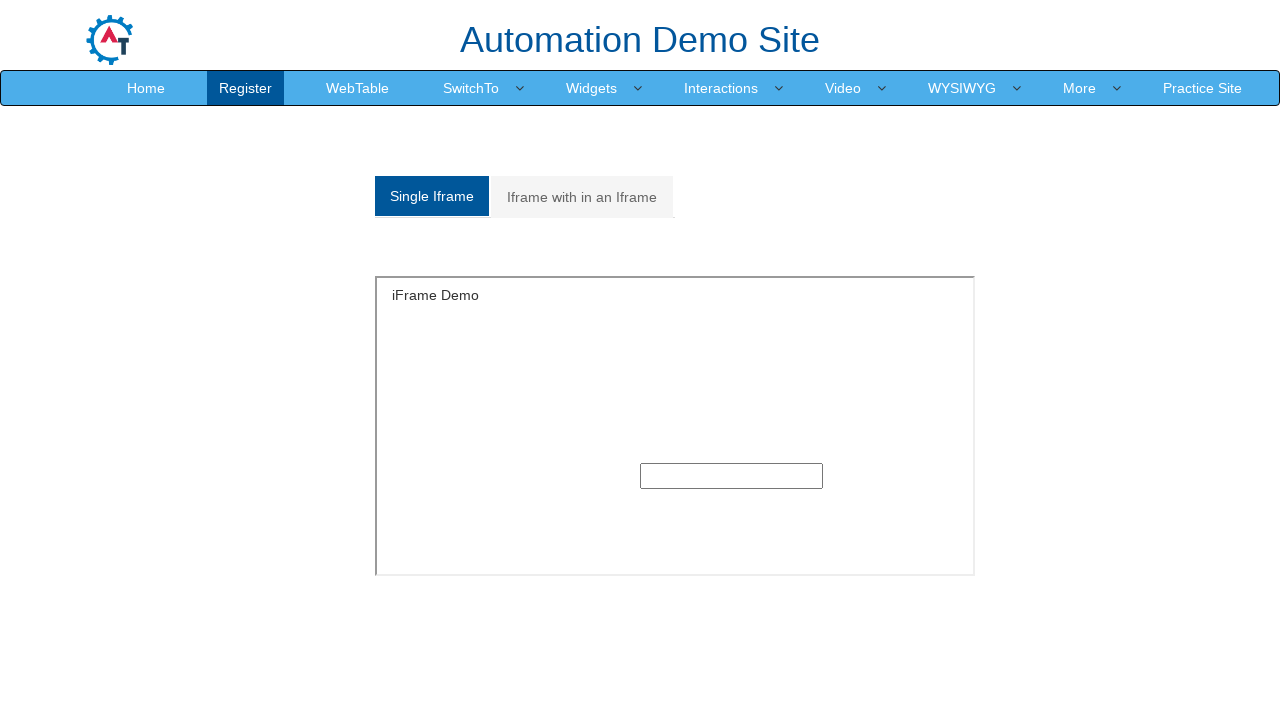

Clicked on 'Iframe with in an Iframe' tab at (582, 197) on xpath=//a[text()='Iframe with in an Iframe']
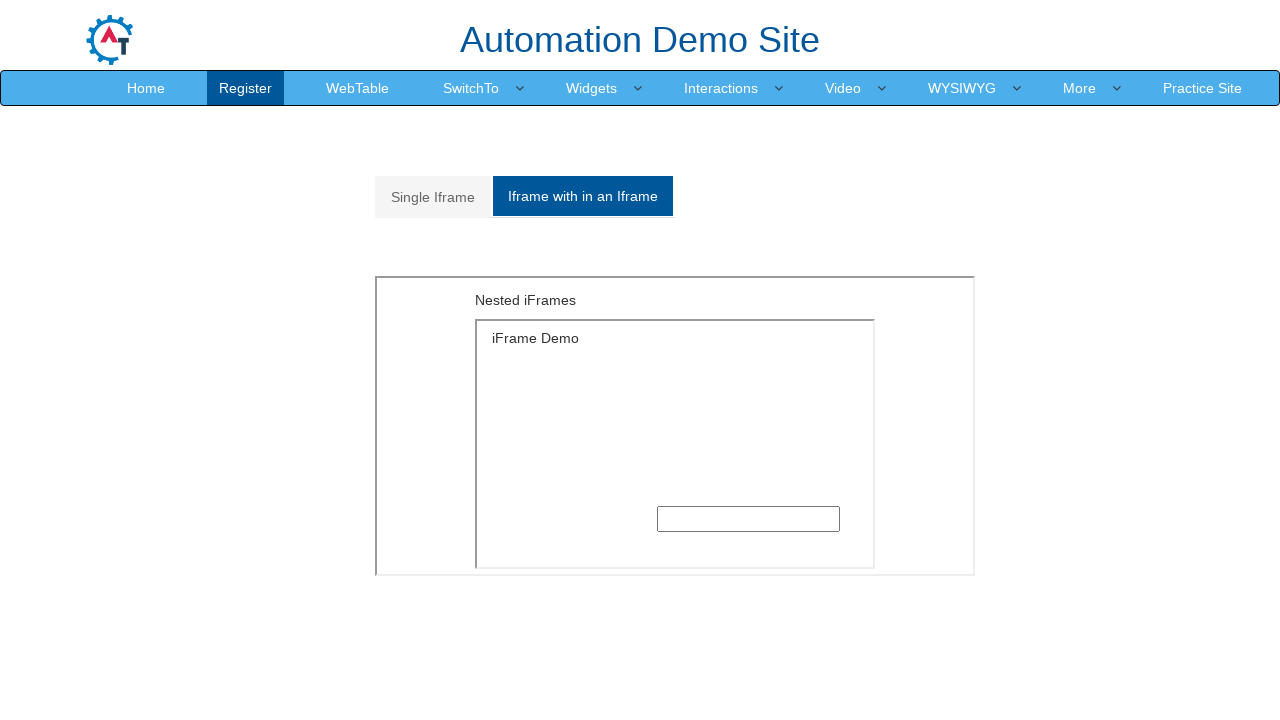

Located outer iframe with src='MultipleFrames.html'
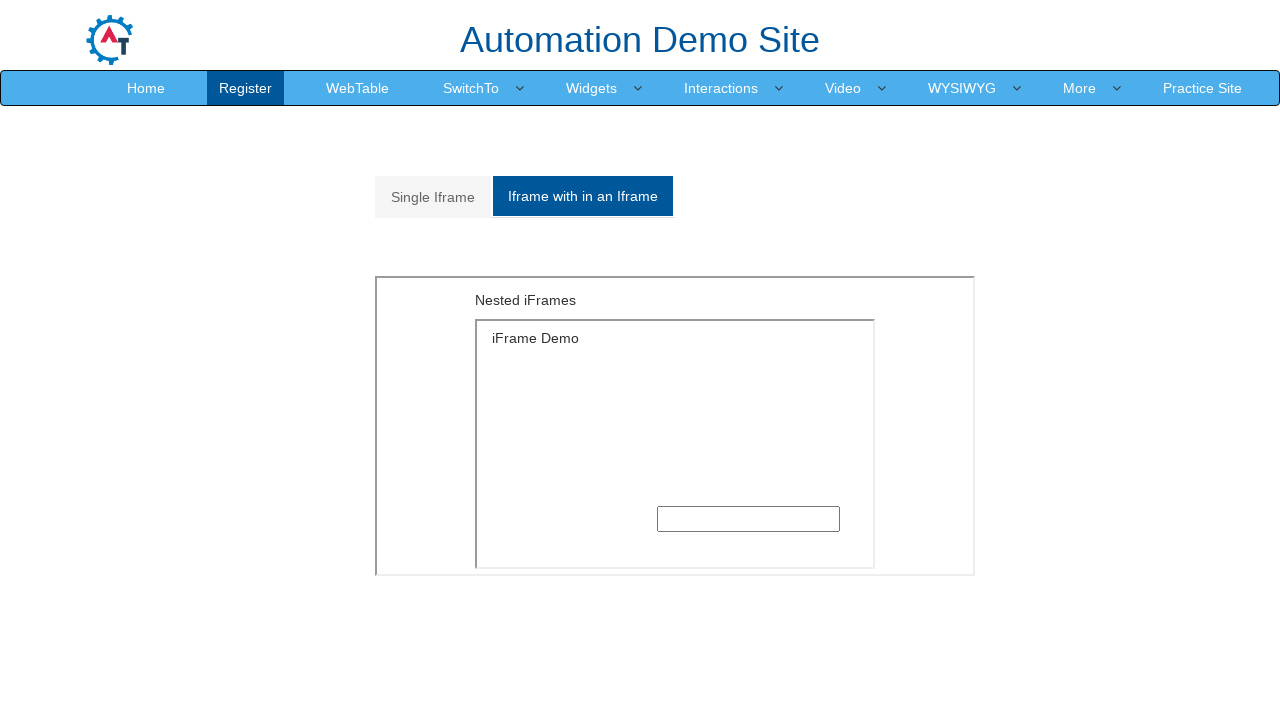

Located inner iframe with src='SingleFrame.html' within outer frame
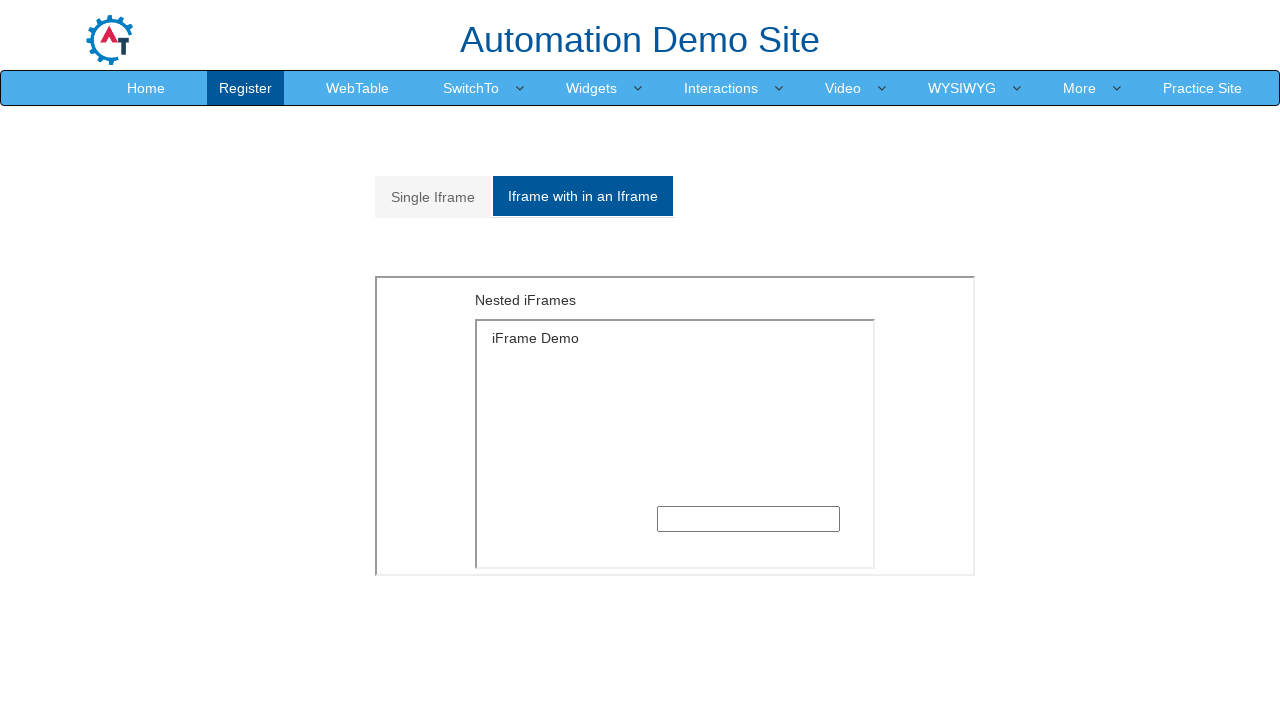

Filled text input field in inner frame with 'vikram' on xpath=//iframe[@src='MultipleFrames.html'] >> internal:control=enter-frame >> xp
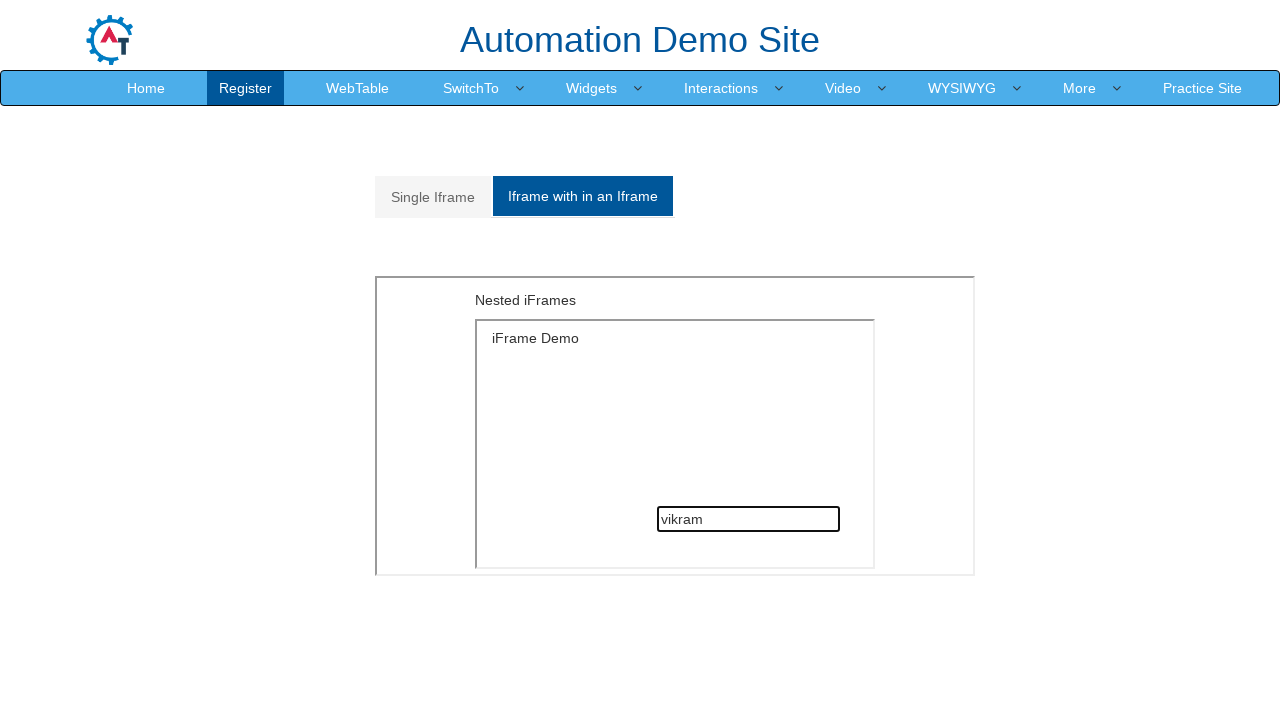

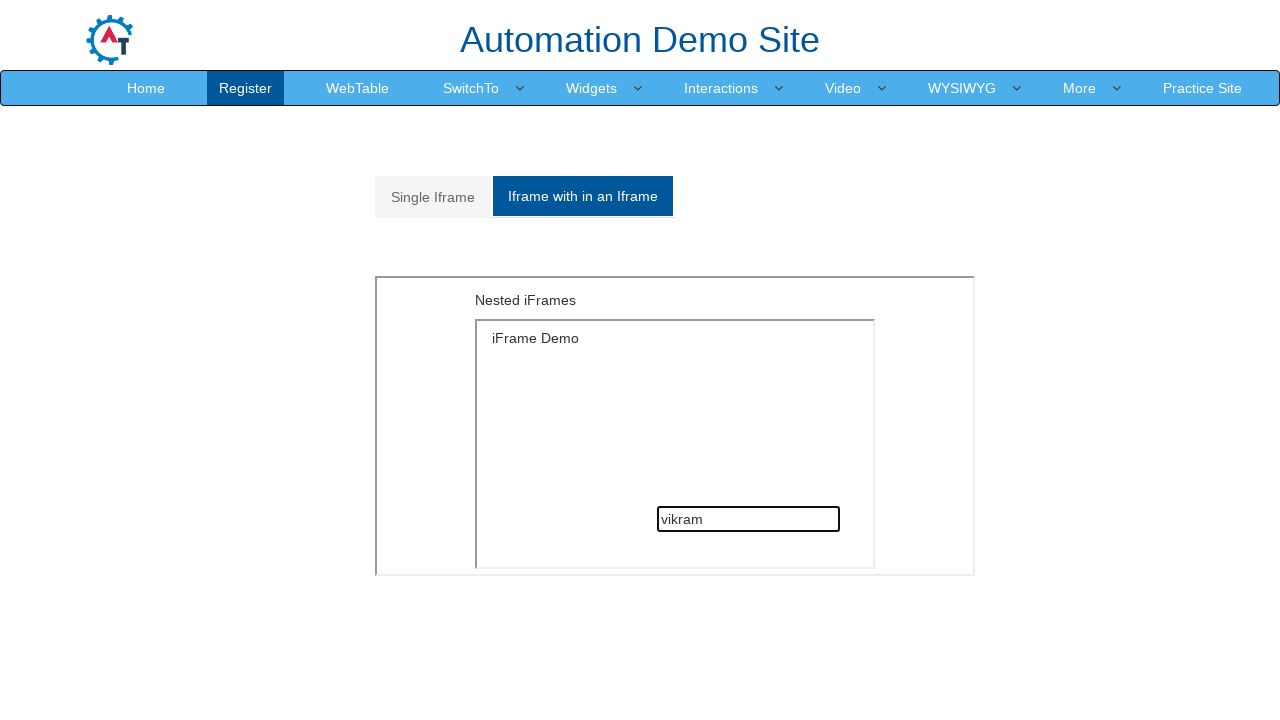